Tests iframe handling by switching to the first frame on the page and clicking a button within it

Starting URL: https://www.leafground.com/frame.xhtml

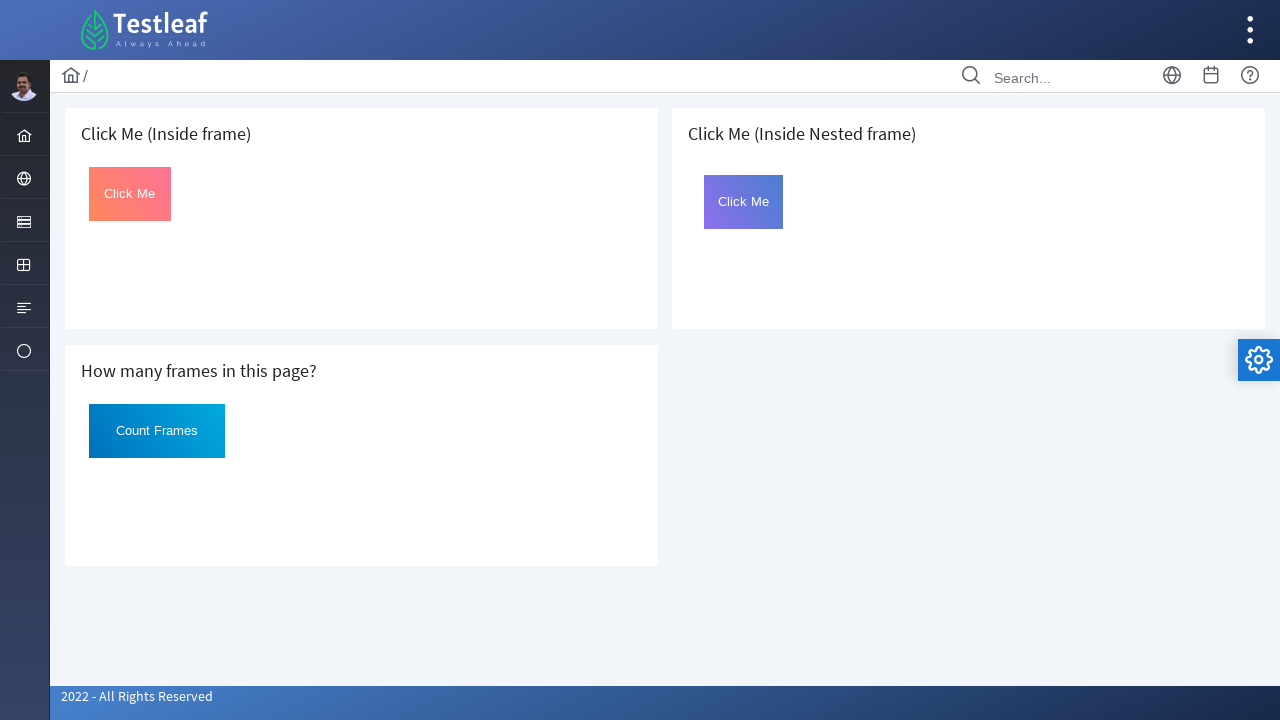

Located the first iframe on the page
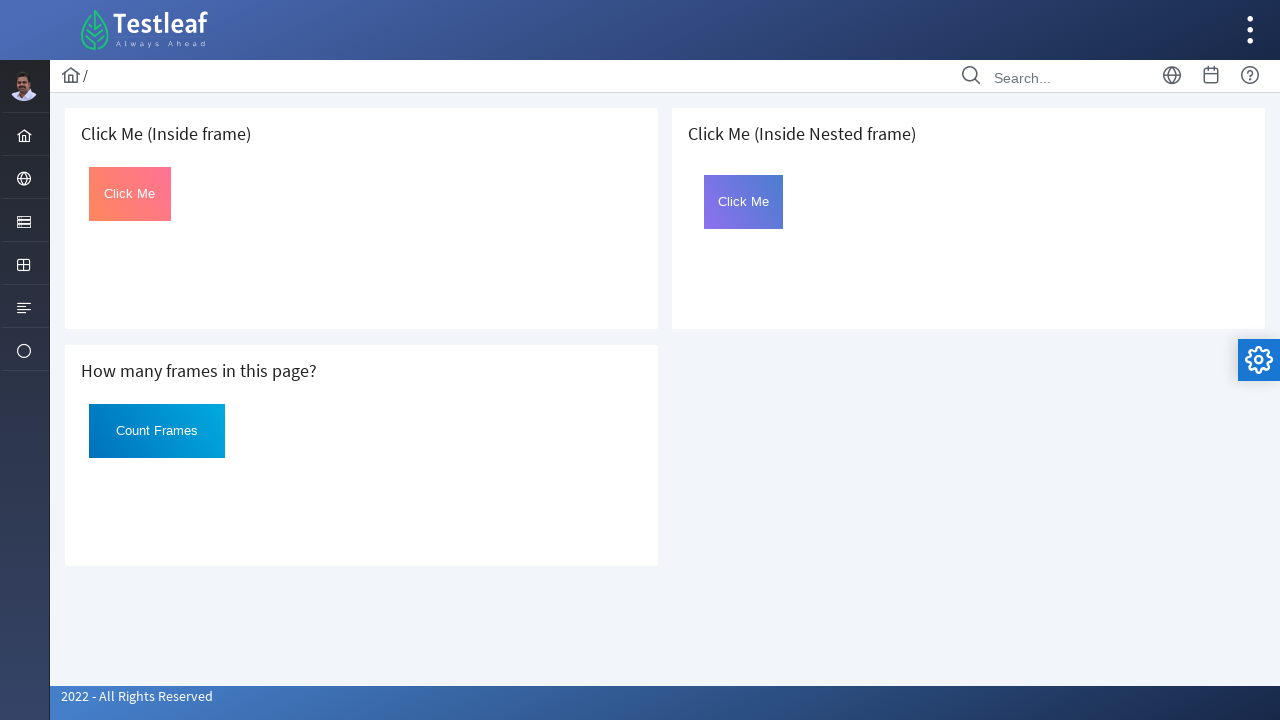

Clicked the button with id 'Click' inside the iframe at (130, 194) on iframe >> nth=0 >> internal:control=enter-frame >> xpath=//button[@id='Click'] >
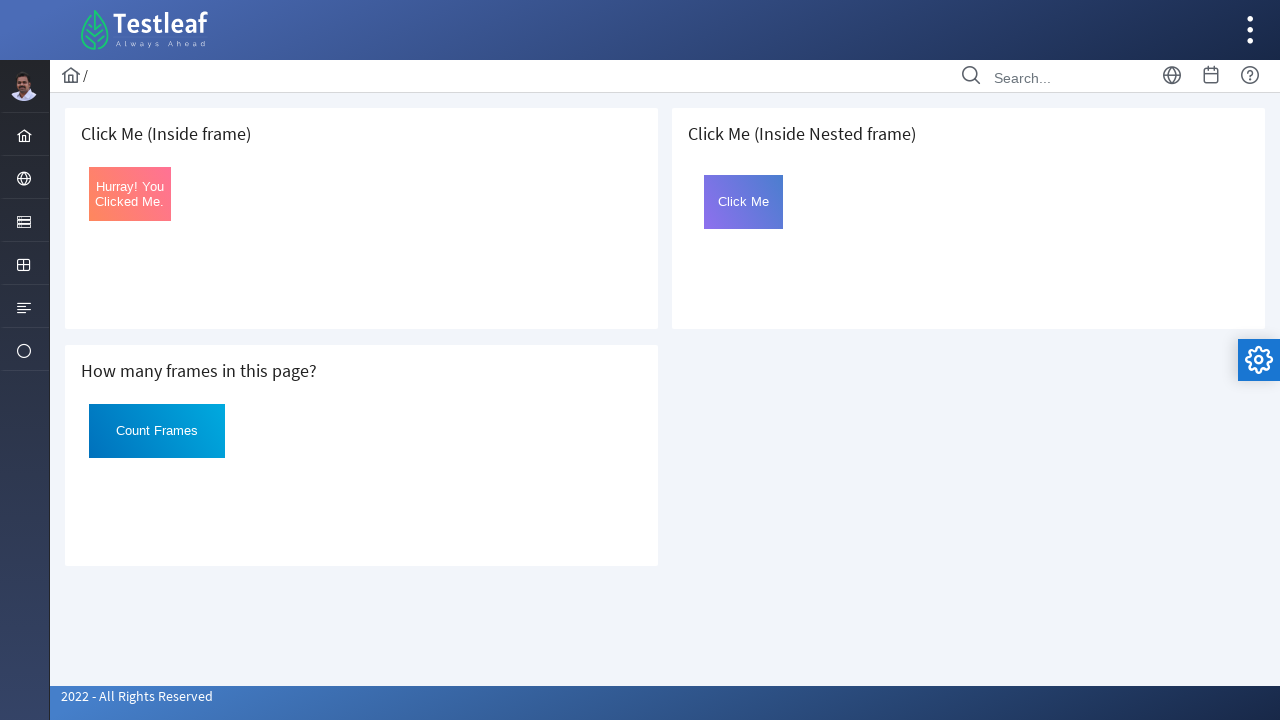

Retrieved button text from iframe: 'Hurray! You Clicked Me.'
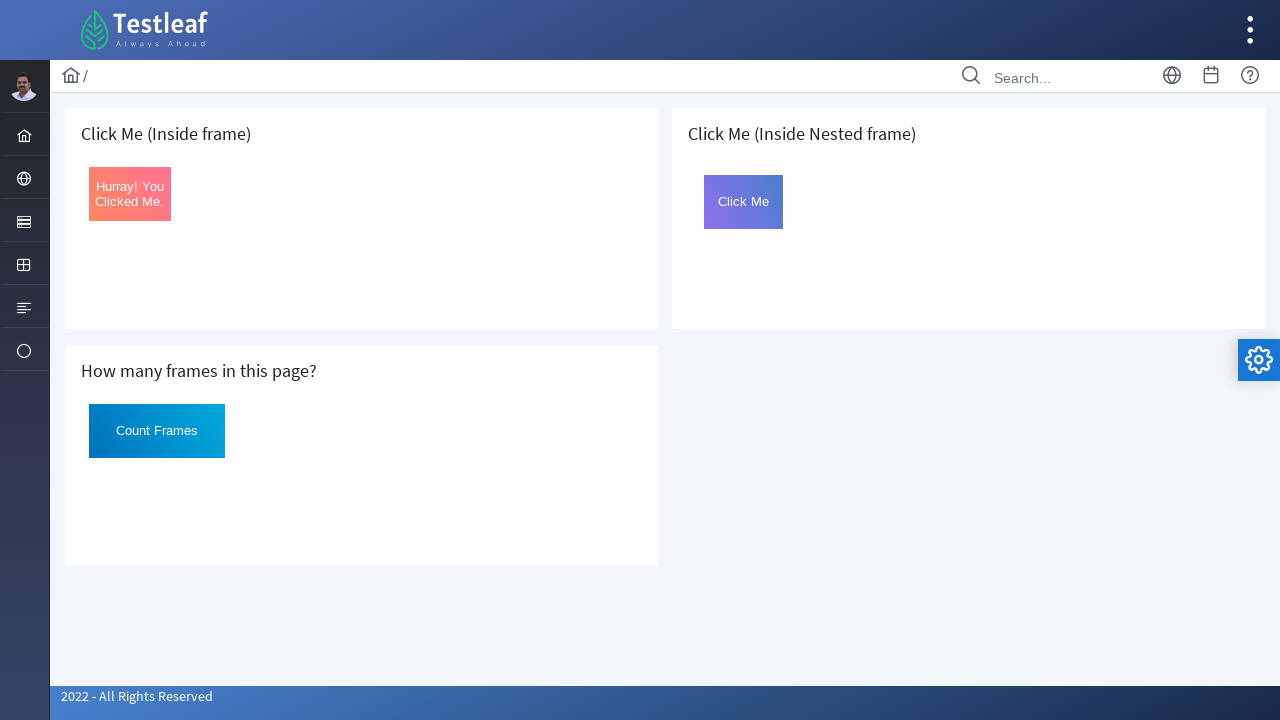

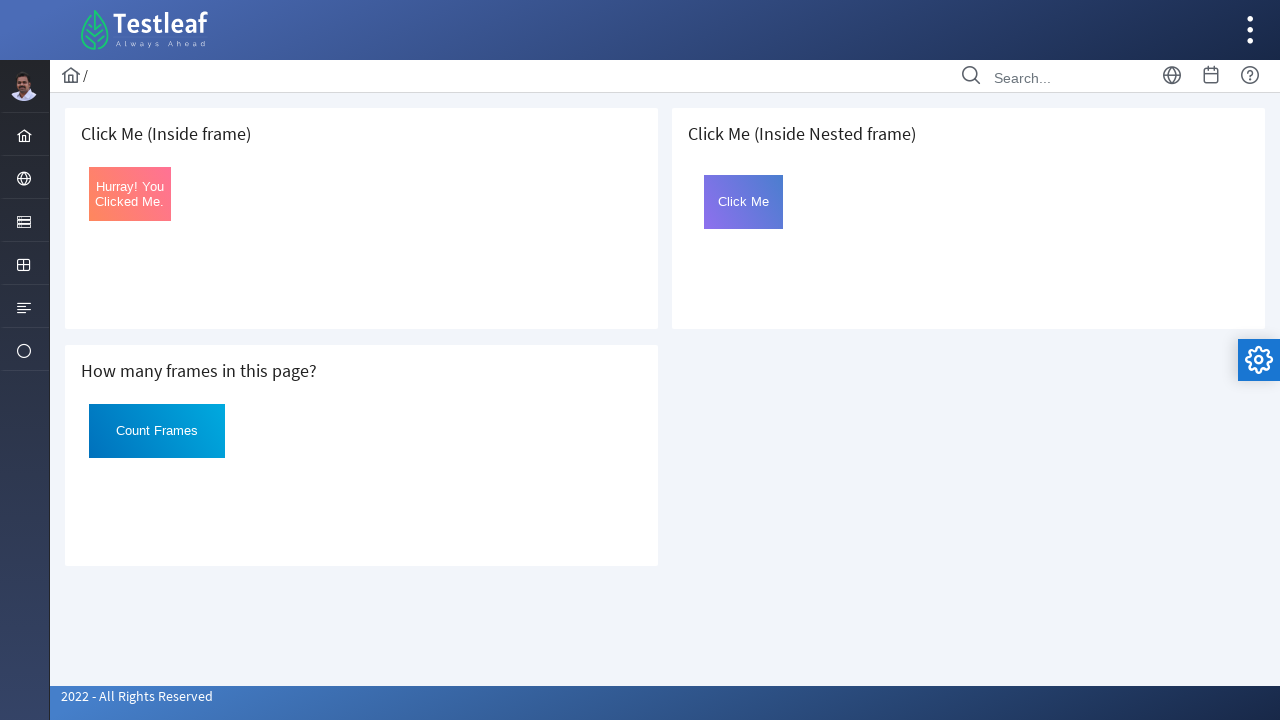